Tests JavaScript alert handling by clicking the first alert button, accepting the alert, and verifying the result message

Starting URL: https://the-internet.herokuapp.com/javascript_alerts

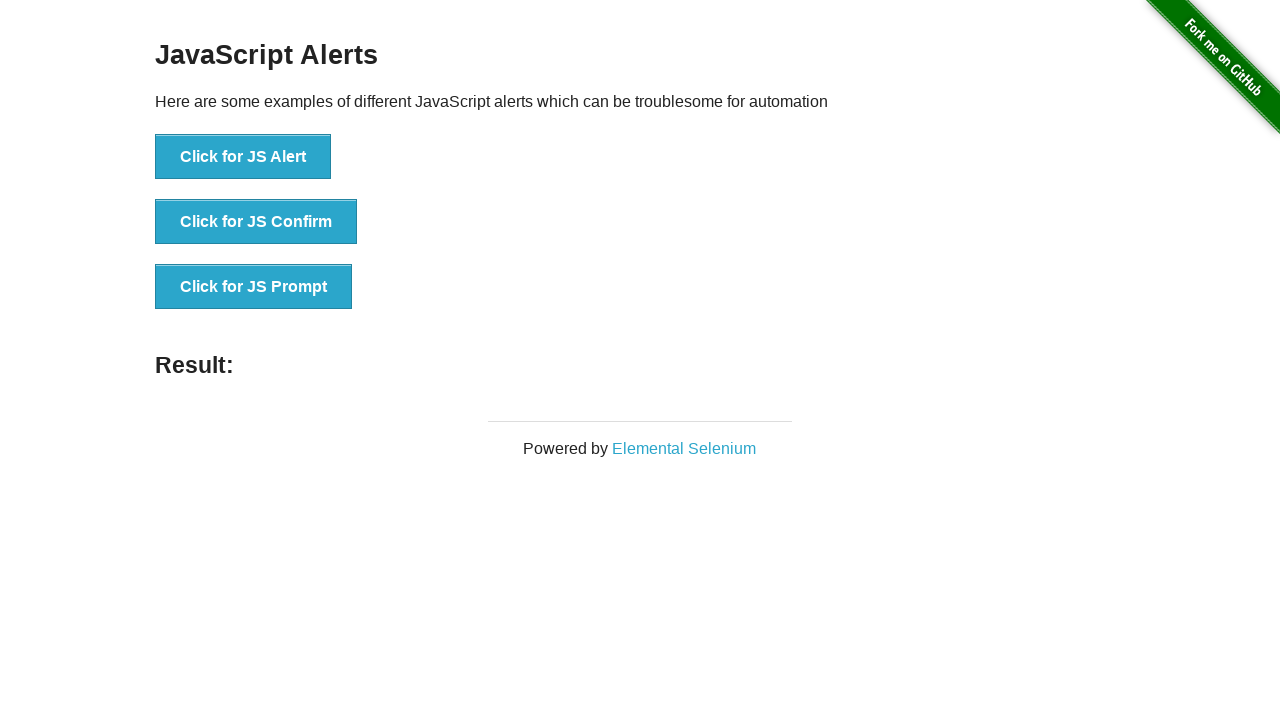

Clicked the first alert button (JS Alert) at (243, 157) on button[onclick='jsAlert()']
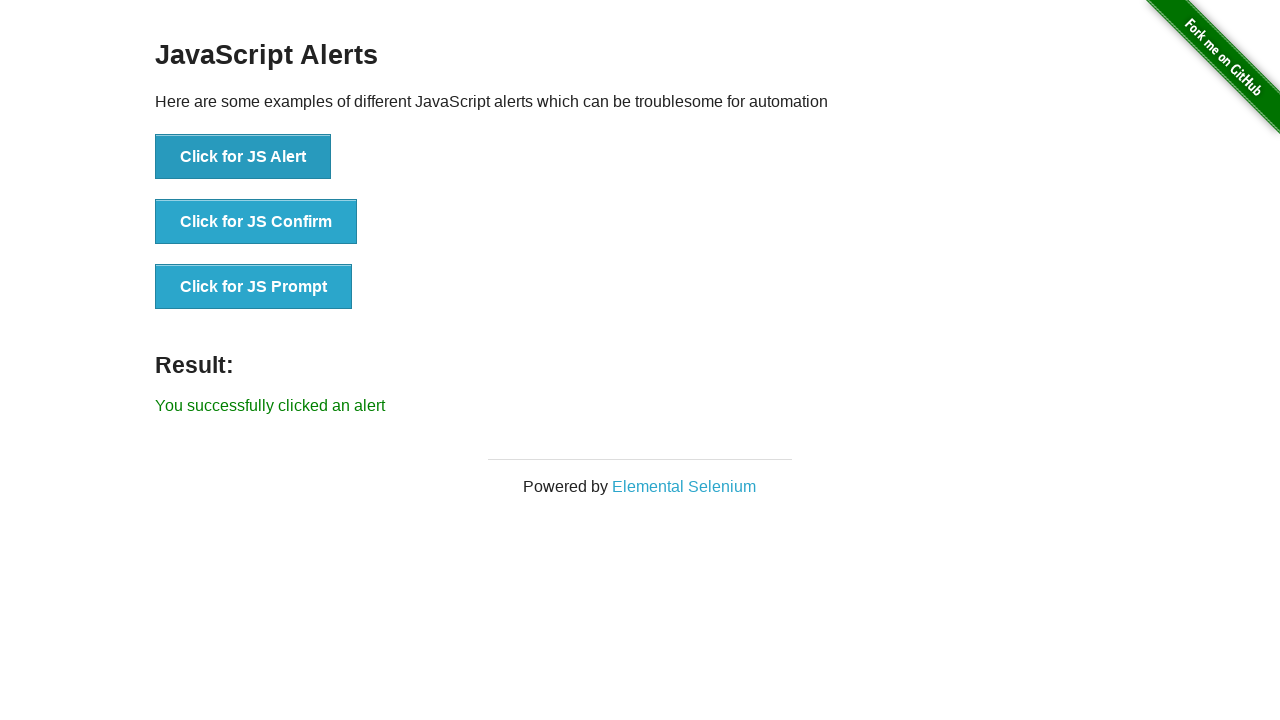

Set up dialog handler to accept alert
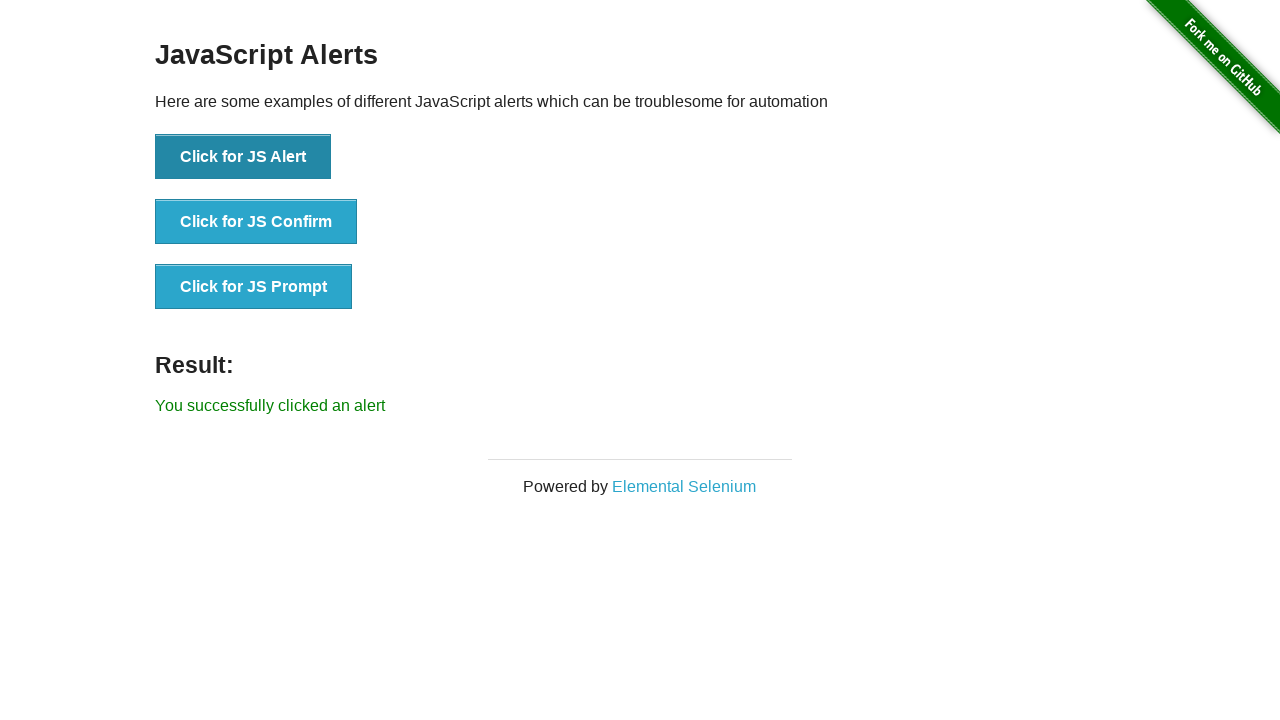

Result message element loaded
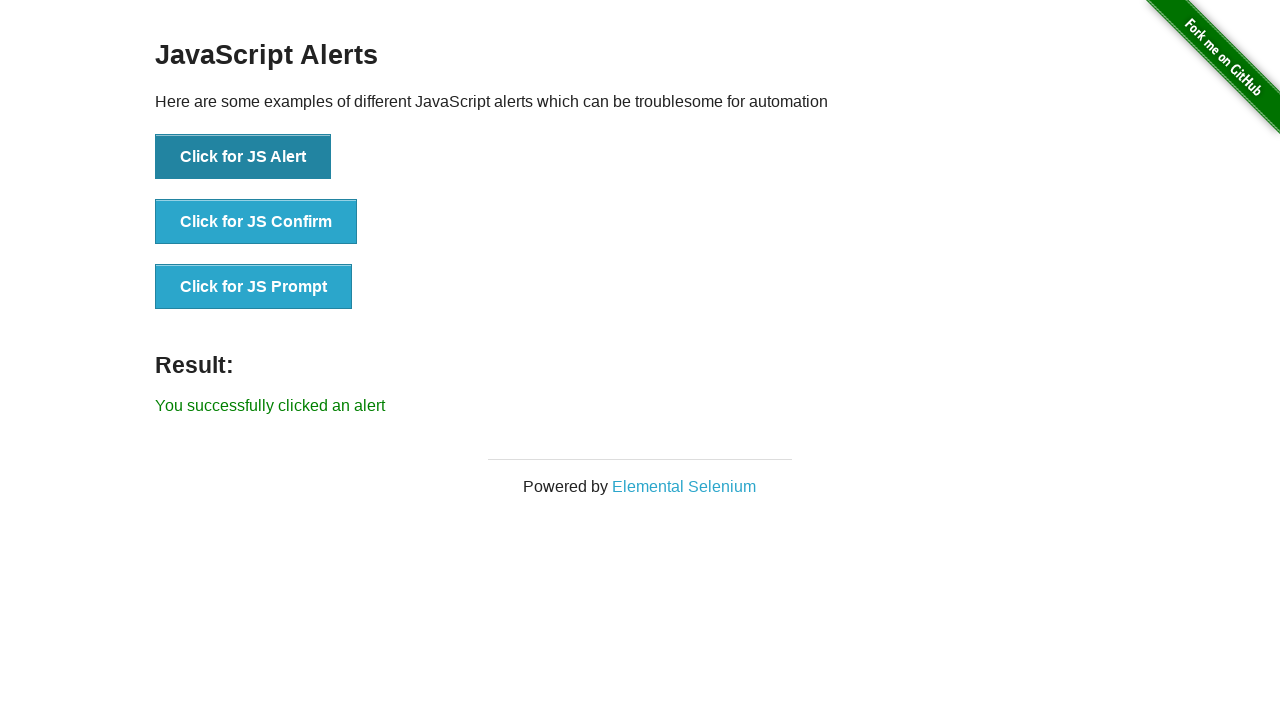

Retrieved result message text content
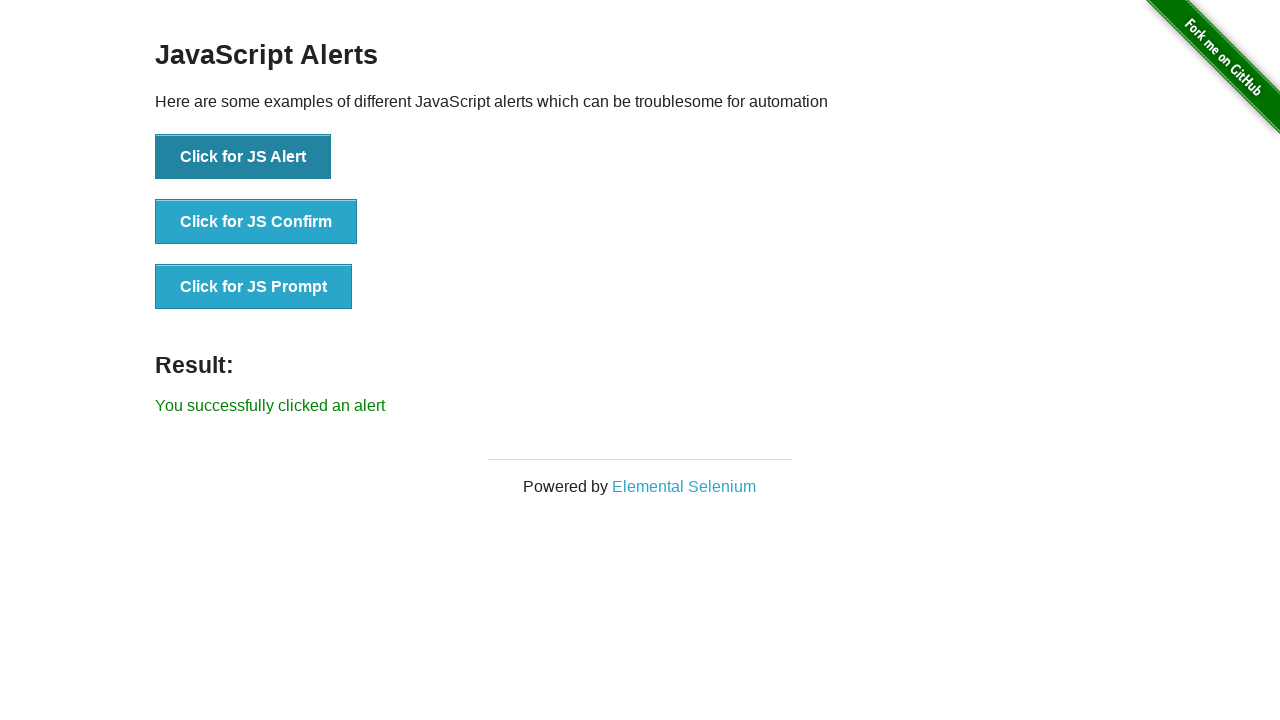

Verified result message matches expected text: 'You successfully clicked an alert'
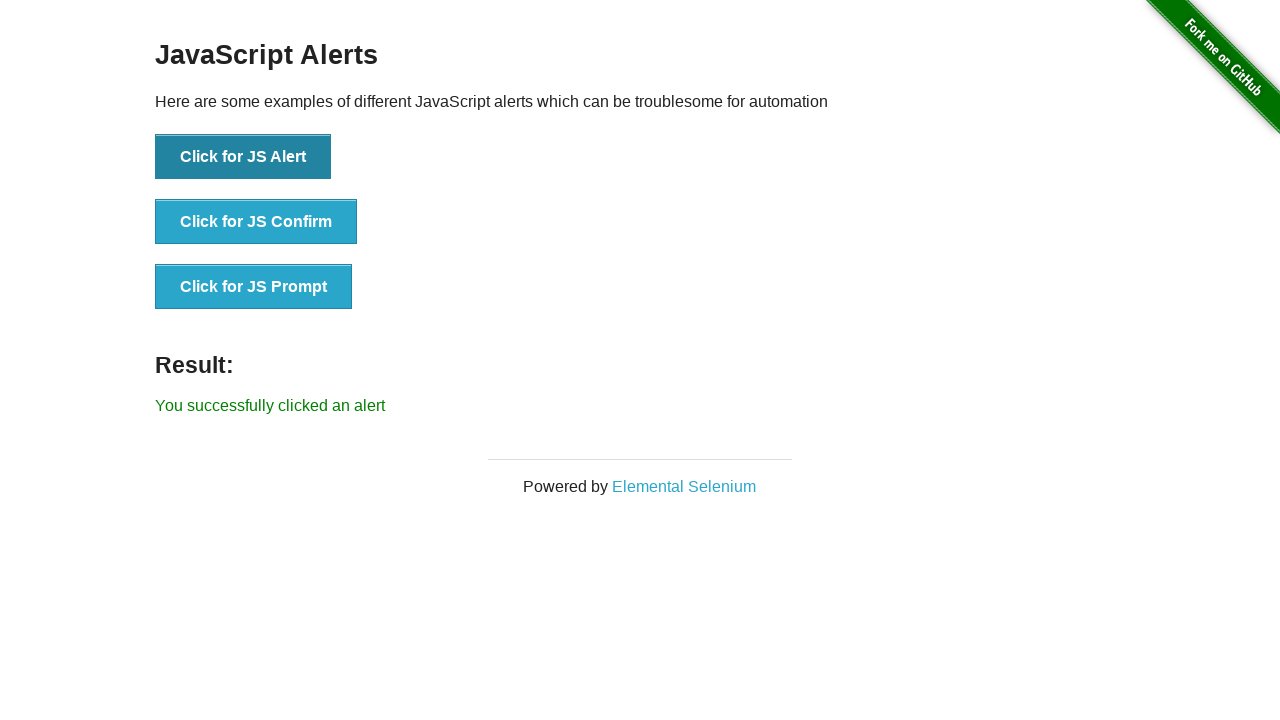

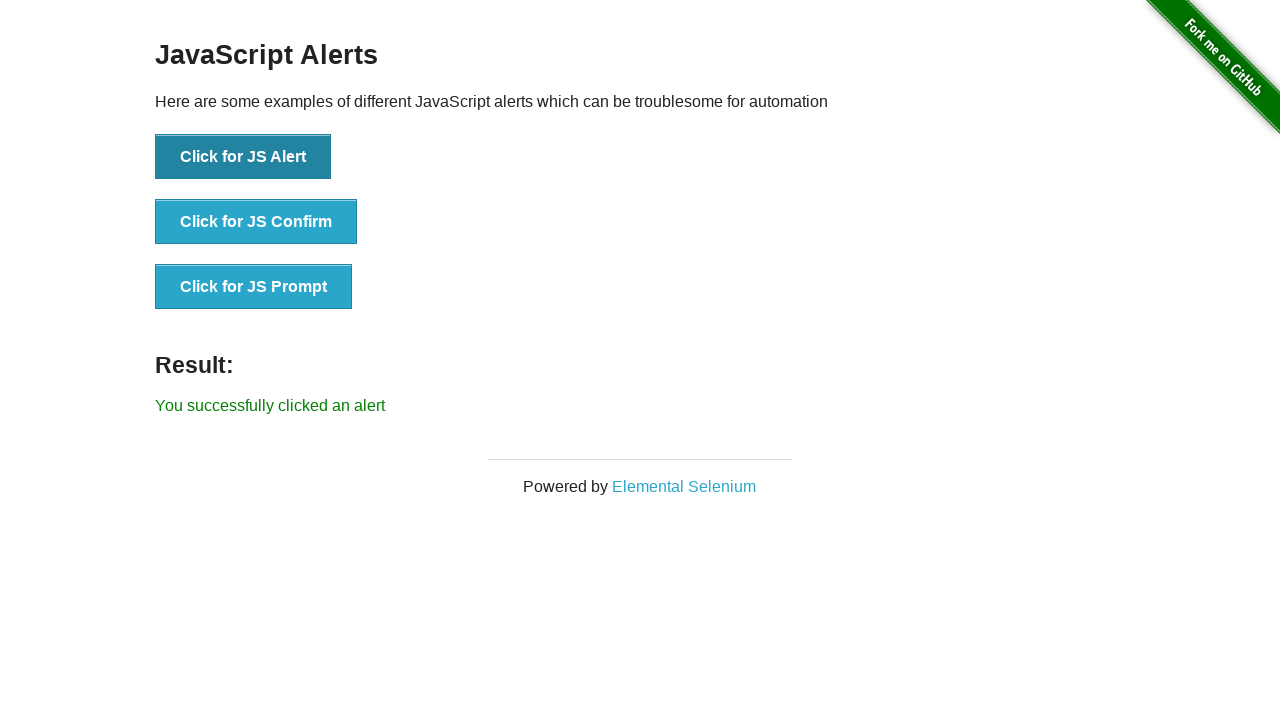